Fills out and submits a practice form including email, password, checkbox, name, radio button, and dropdown selection, then verifies success message

Starting URL: https://rahulshettyacademy.com/angularpractice/

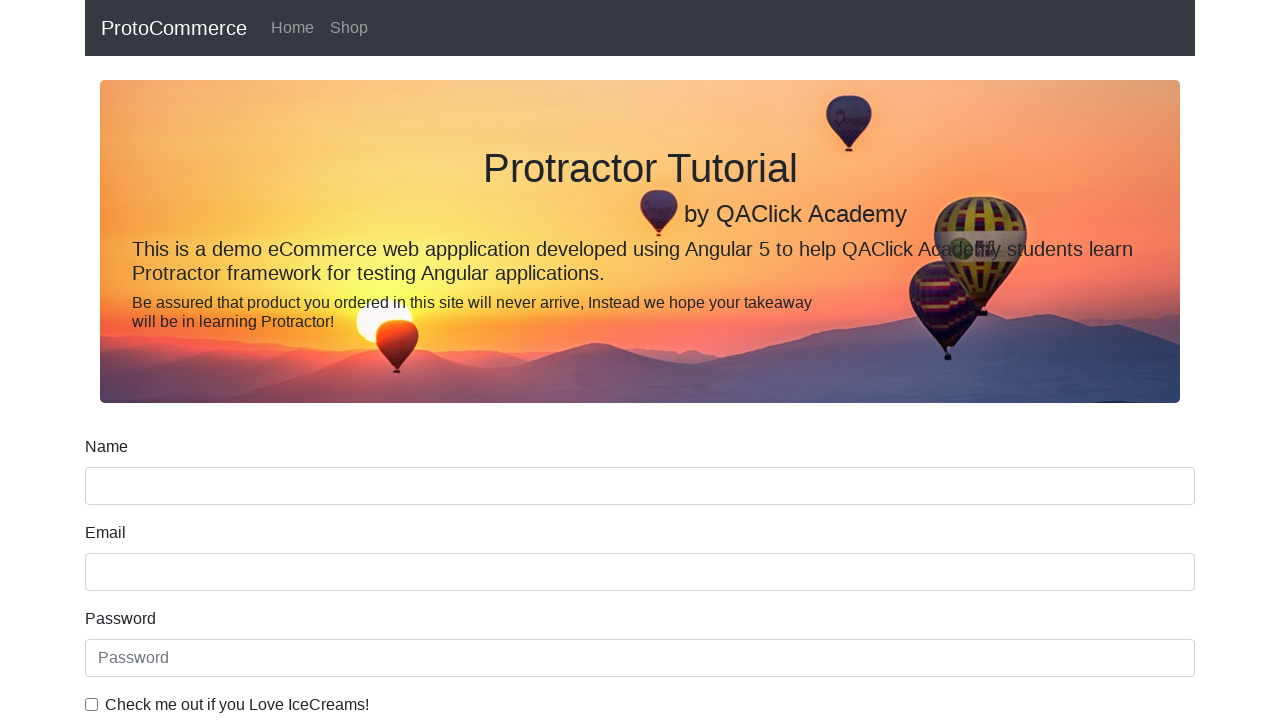

Filled email field with 'testuser347@example.com' on input[name='email']
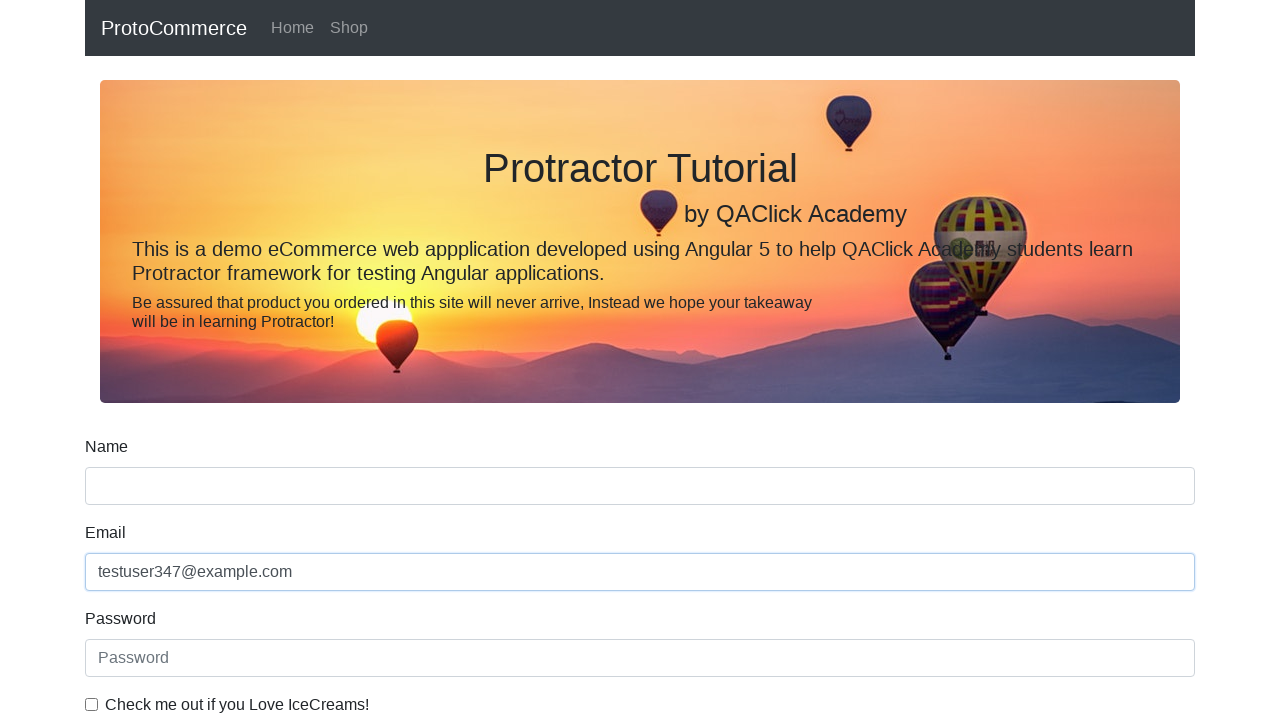

Filled password field with 'SecurePass123!' on #exampleInputPassword1
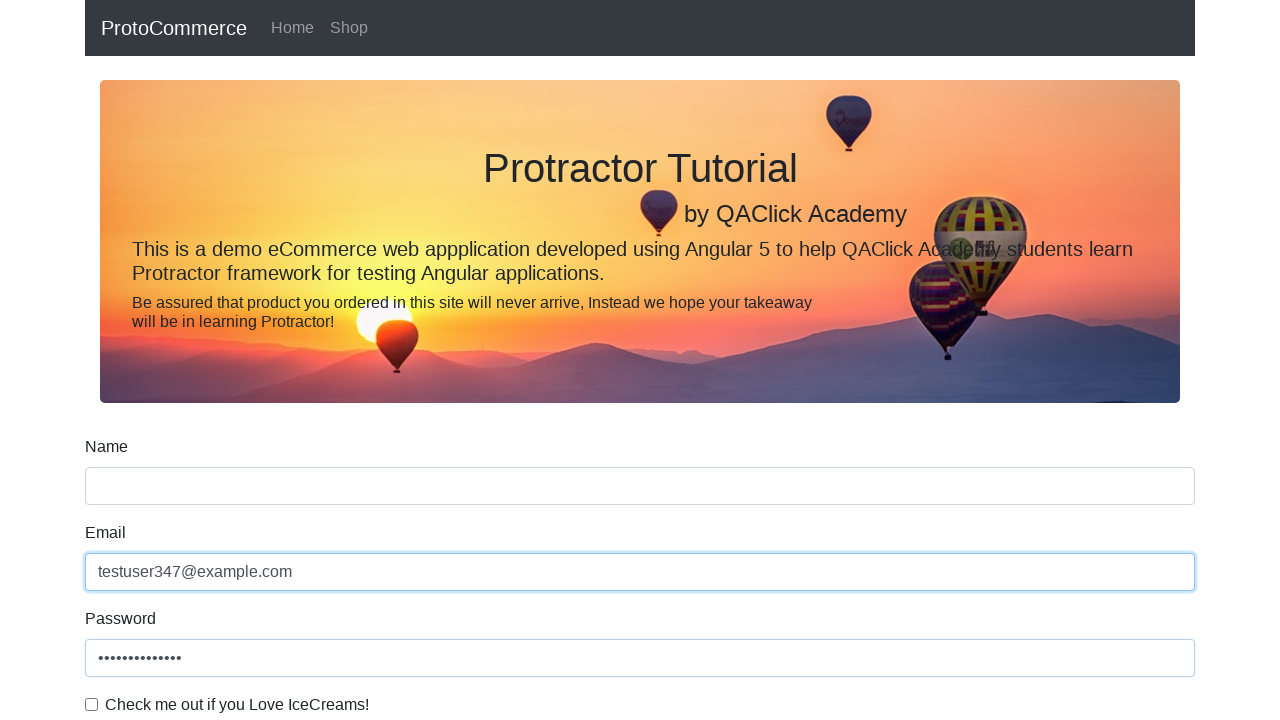

Clicked checkbox to enable agreement at (92, 704) on #exampleCheck1
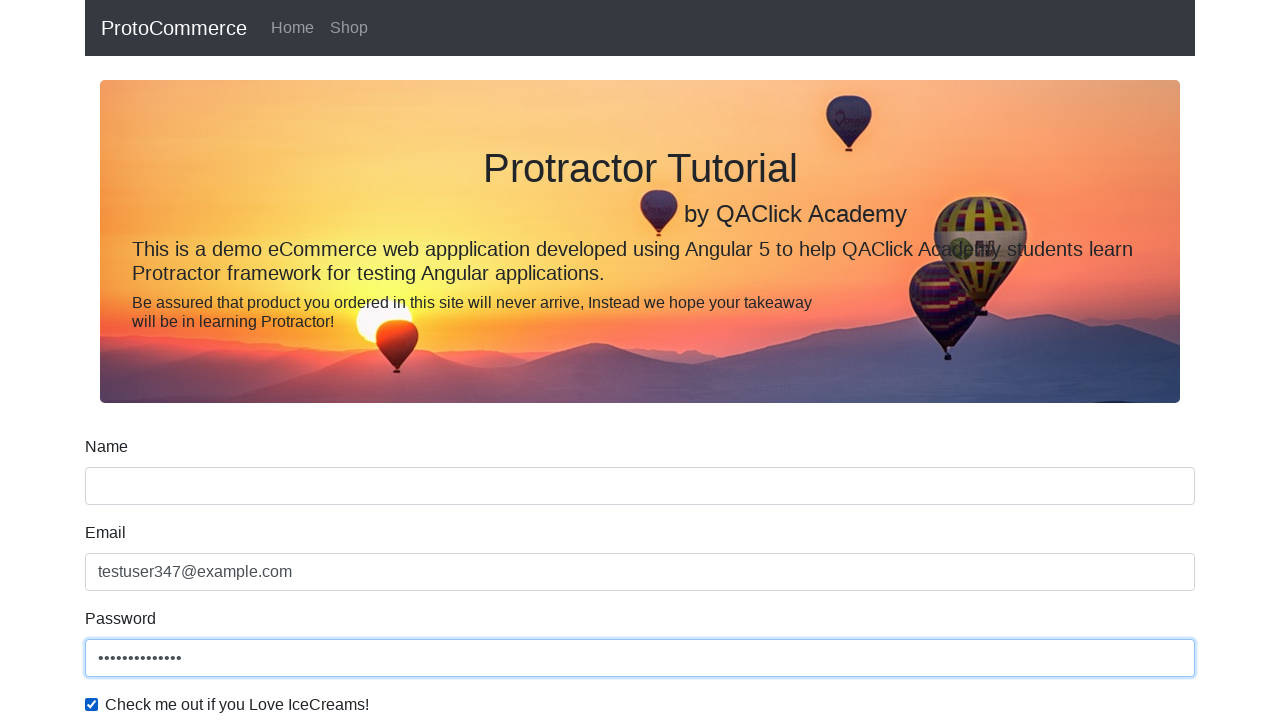

Filled name field with 'TestUser' on input[name='name']
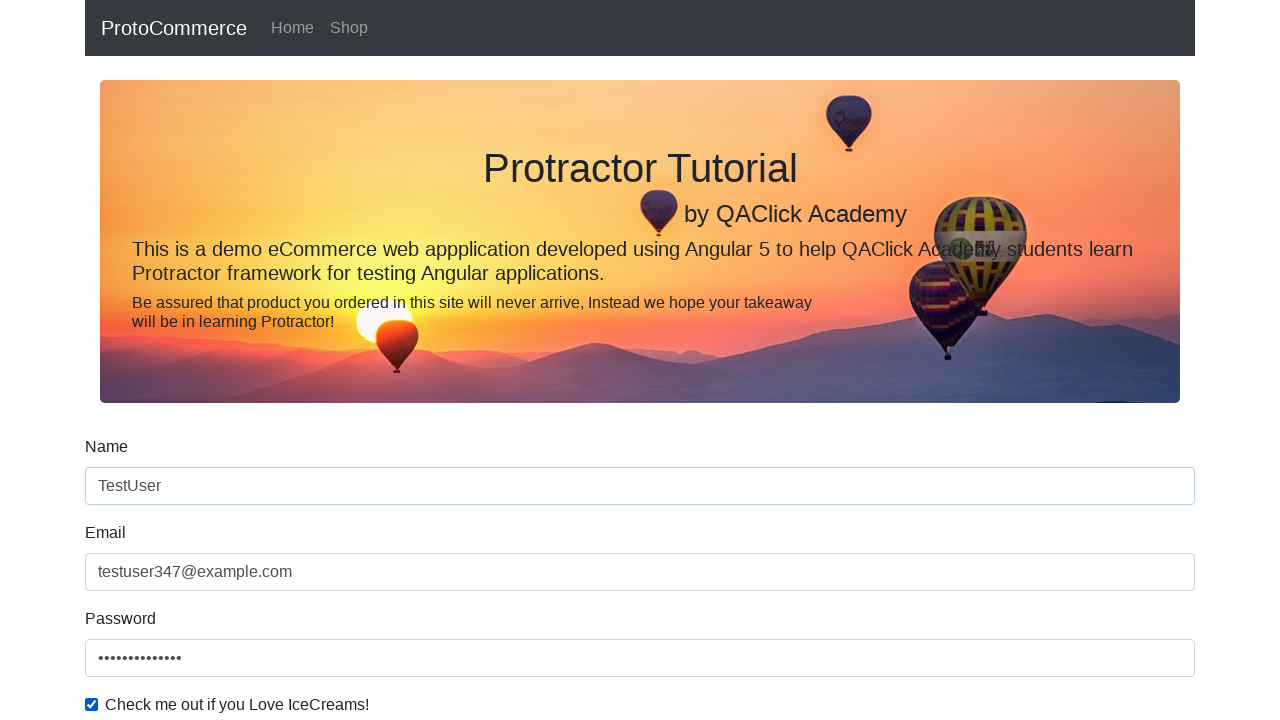

Selected gender radio button option at (238, 360) on #inlineRadio1
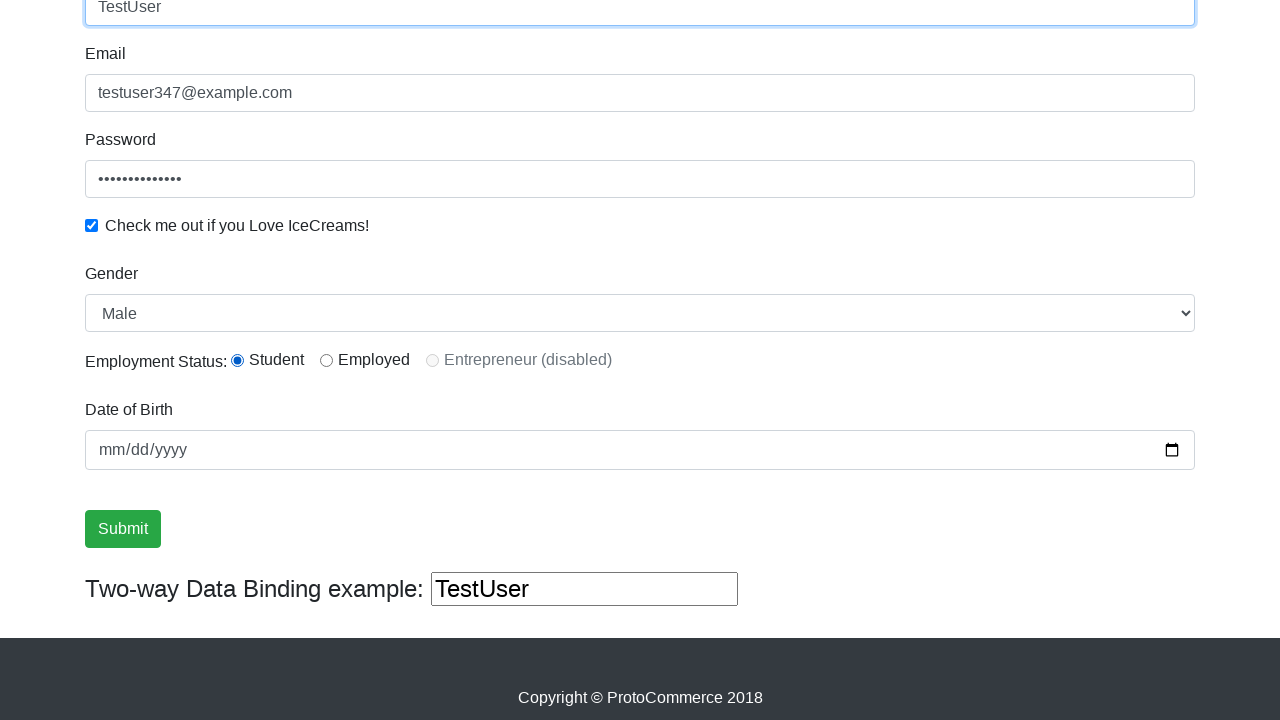

Selected 'Female' from dropdown menu on #exampleFormControlSelect1
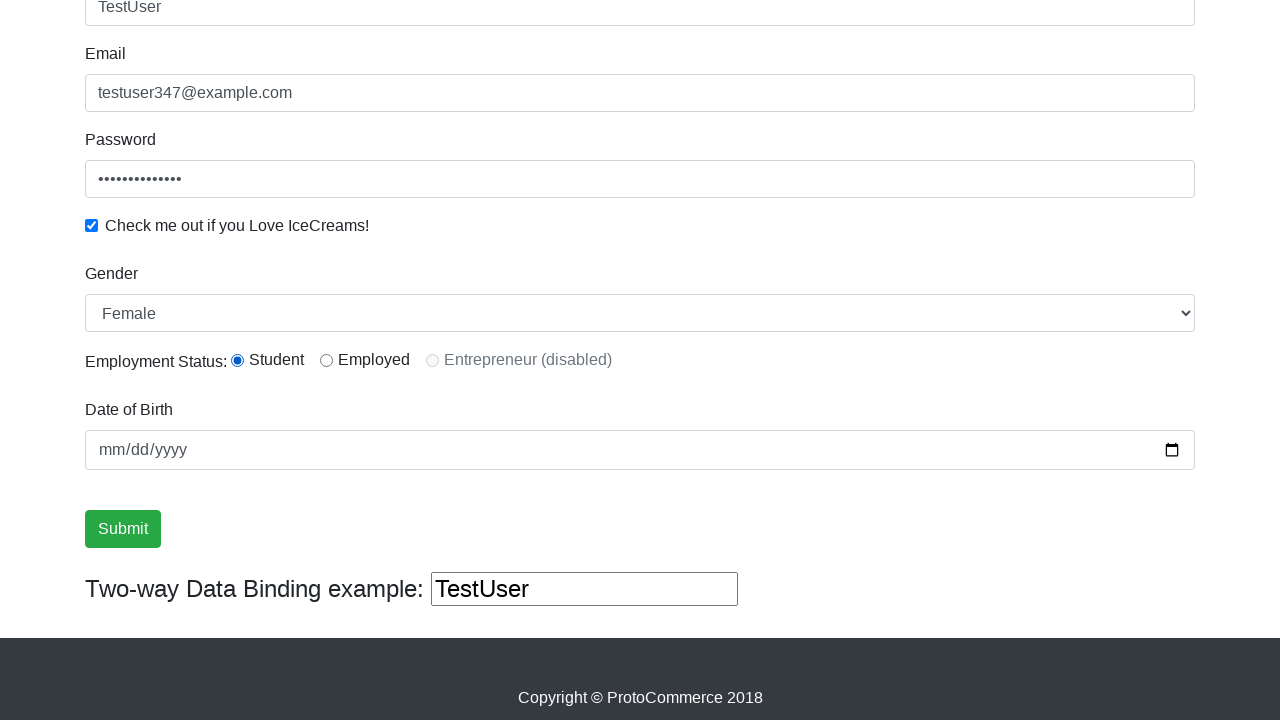

Clicked submit button to submit the form at (123, 529) on xpath=//input[@type='submit']
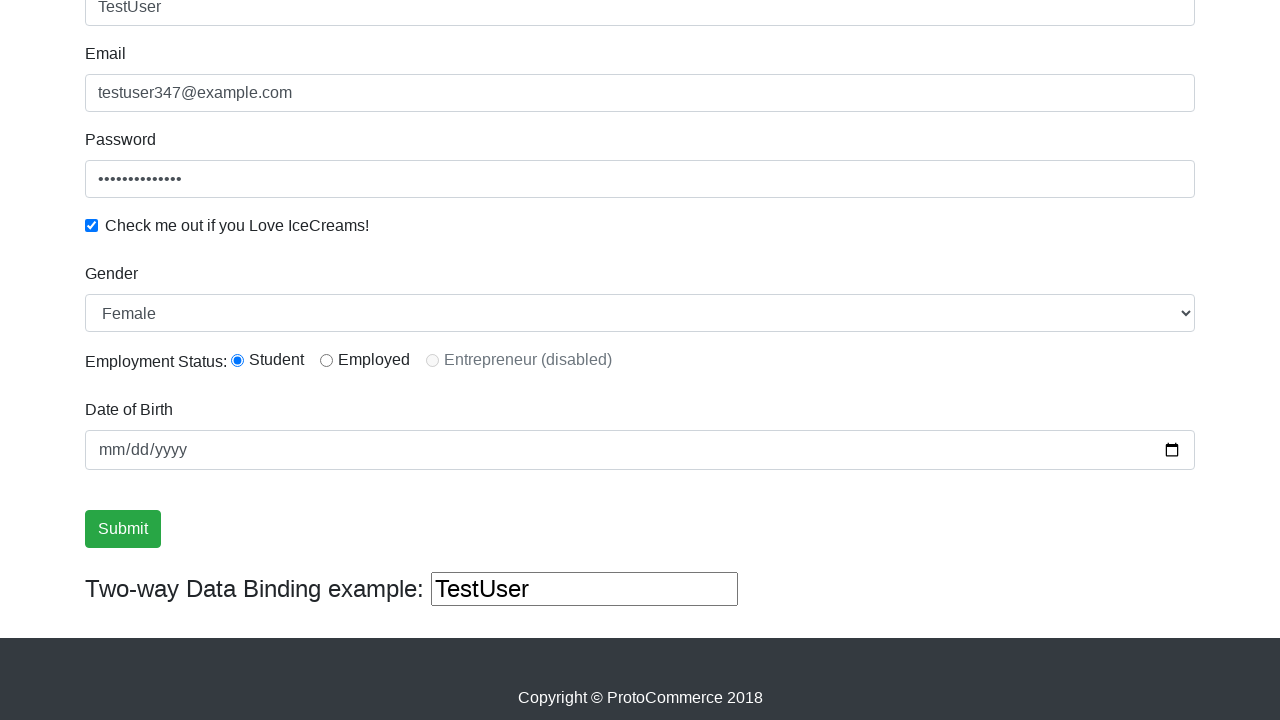

Success alert appeared on the page
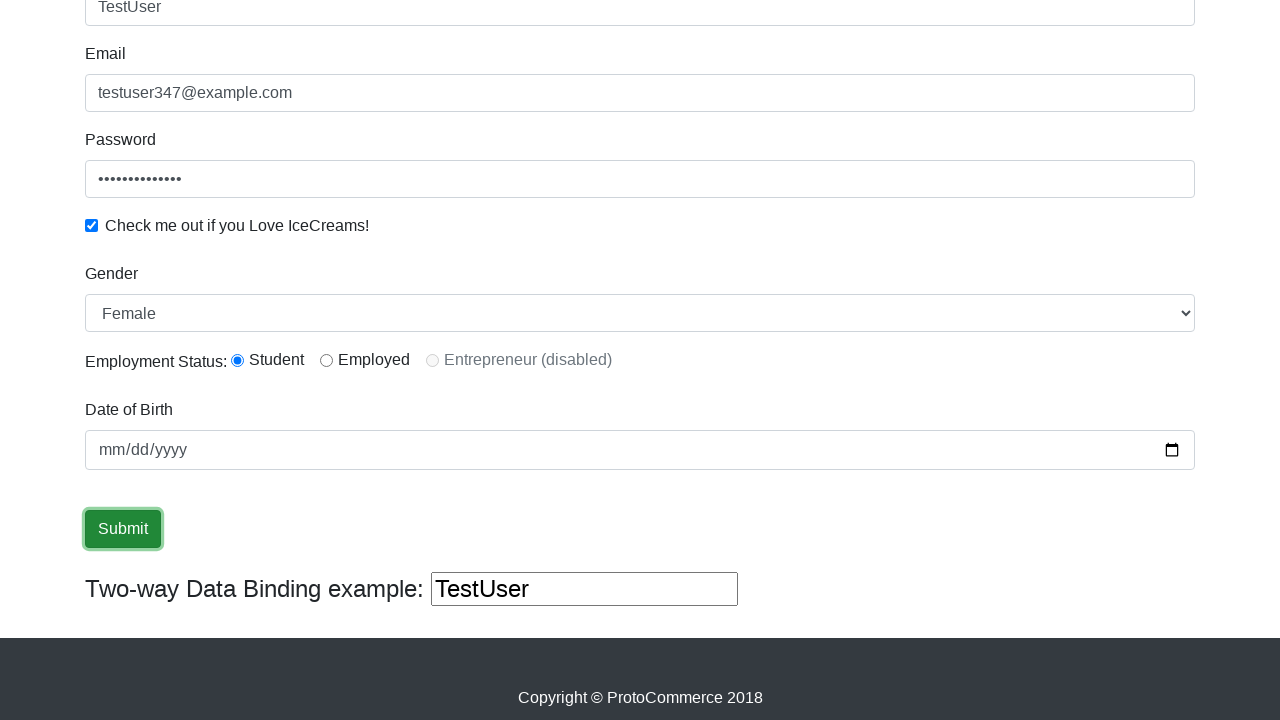

Retrieved success message text content
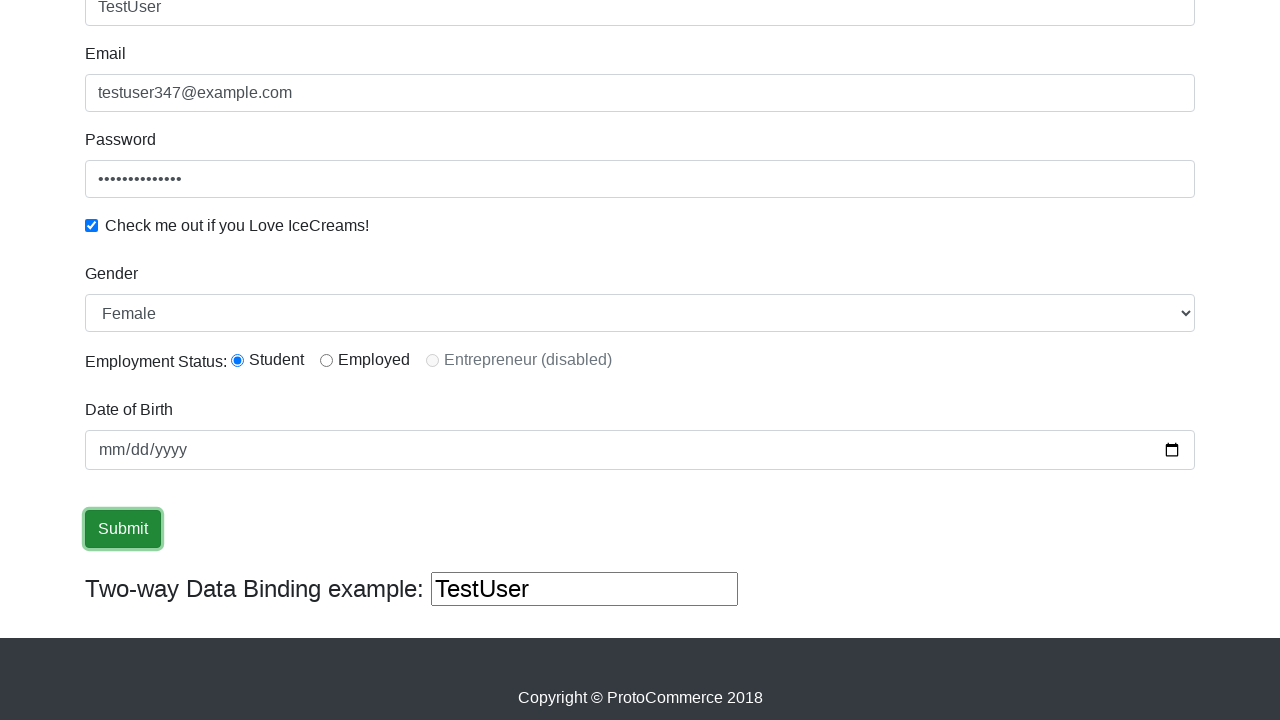

Verified 'Success' text in alert message
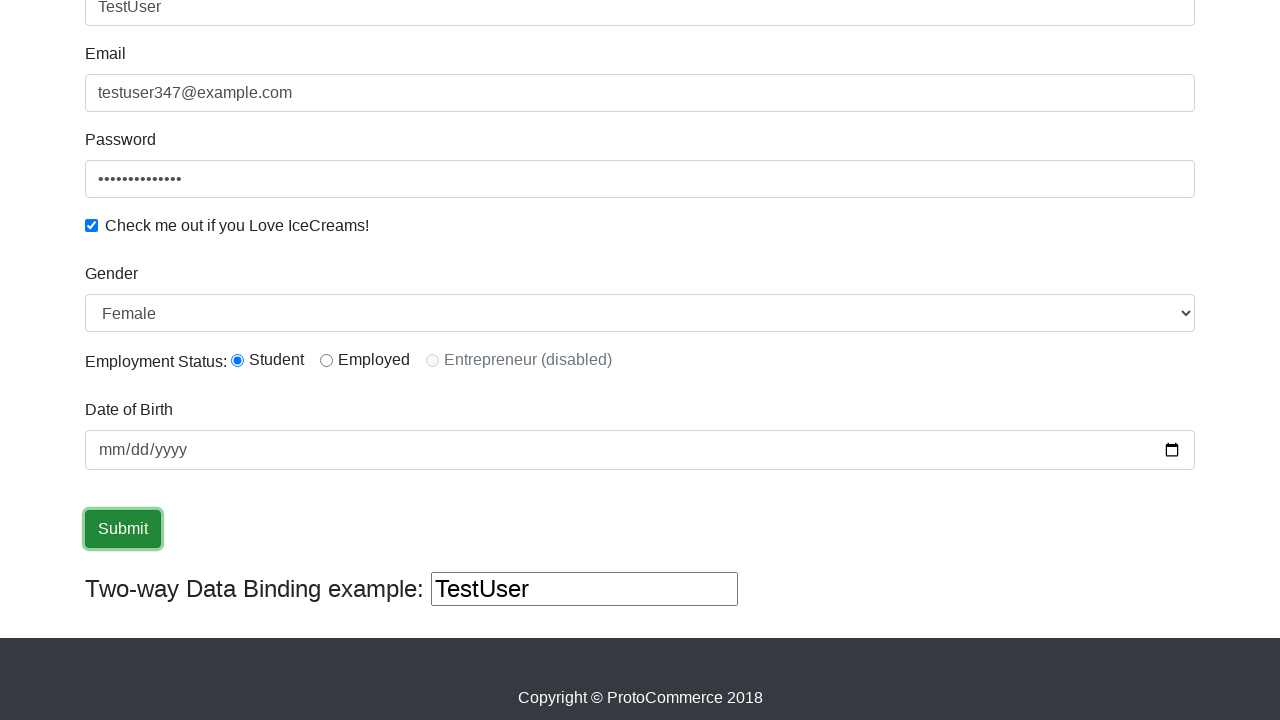

Filled third text input with 'HelloAgain' on (//input[@type='text'])[3]
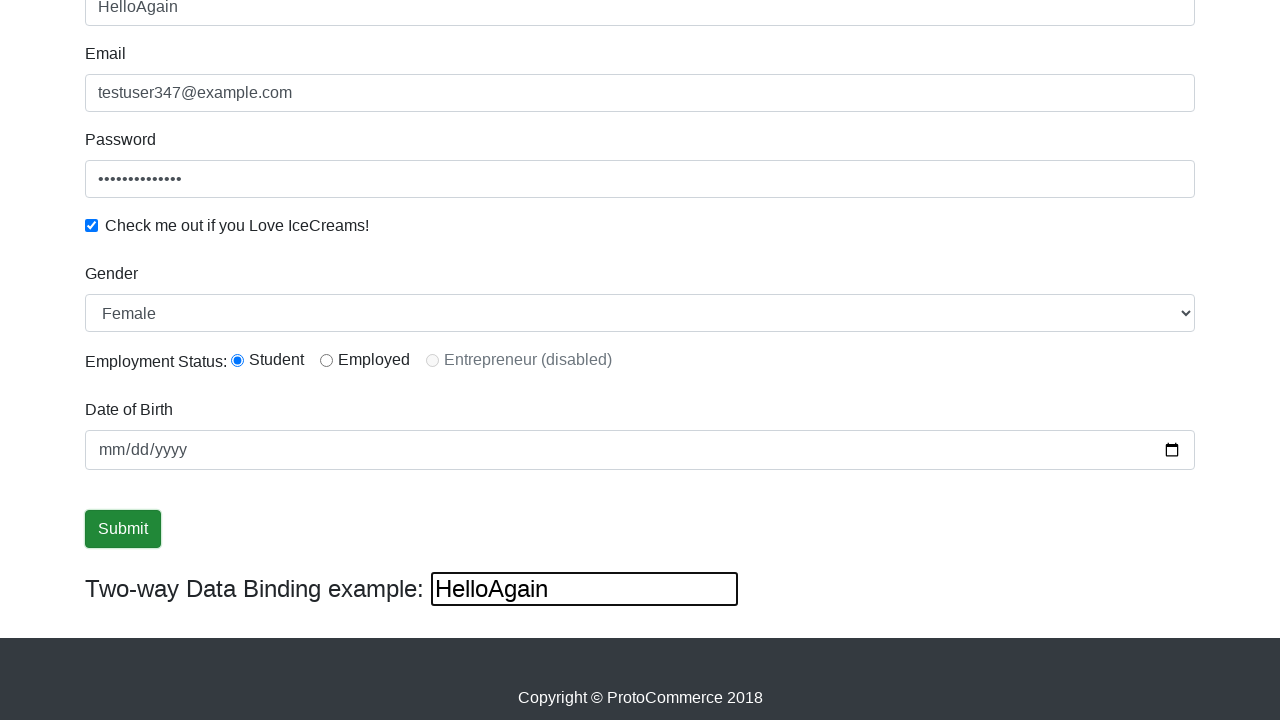

Cleared the third text input field on (//input[@type='text'])[3]
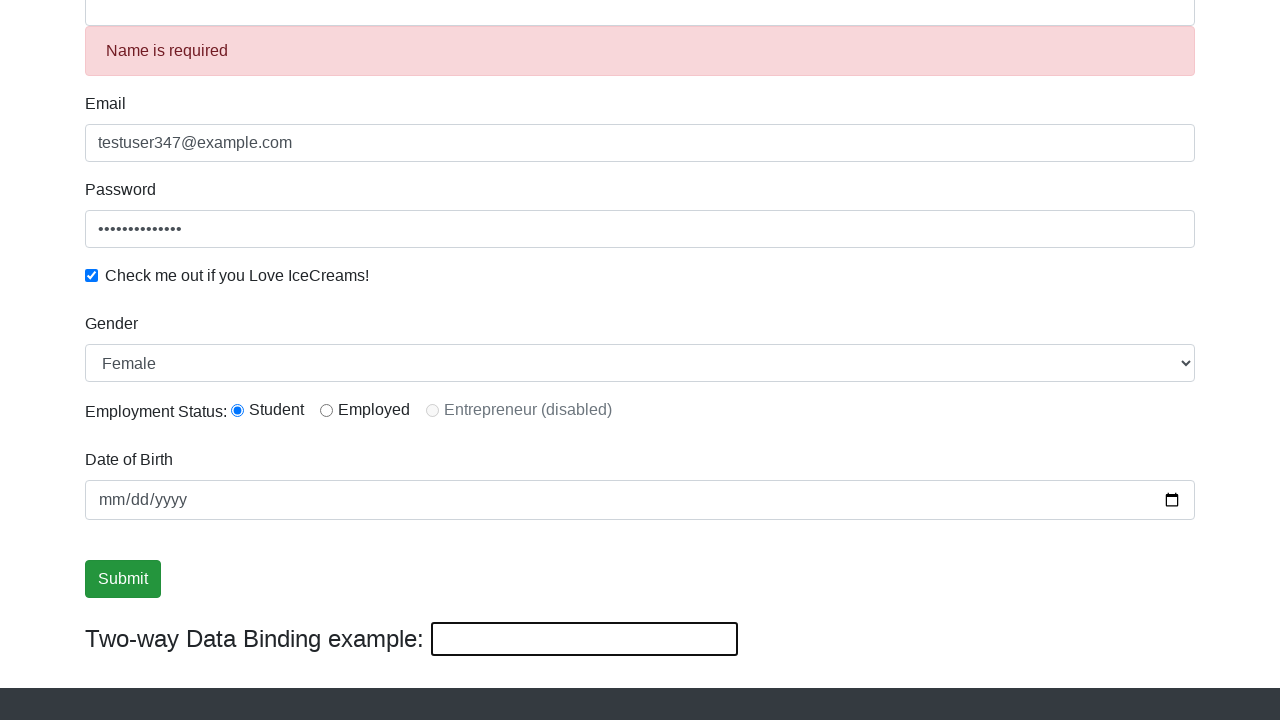

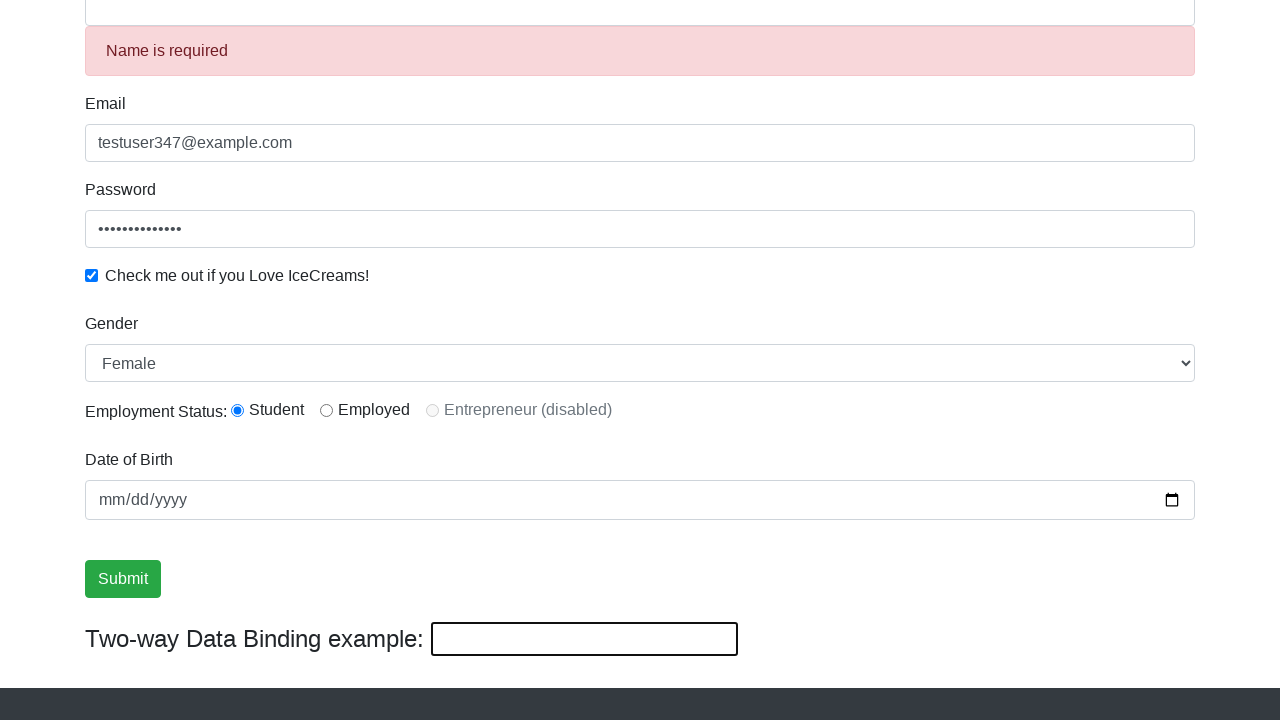